Tests popup/modal handling on a training website by clicking a launcher button to open a modal, filling in form fields within the modal, and submitting the form.

Starting URL: https://training-support.net/webelements/popups

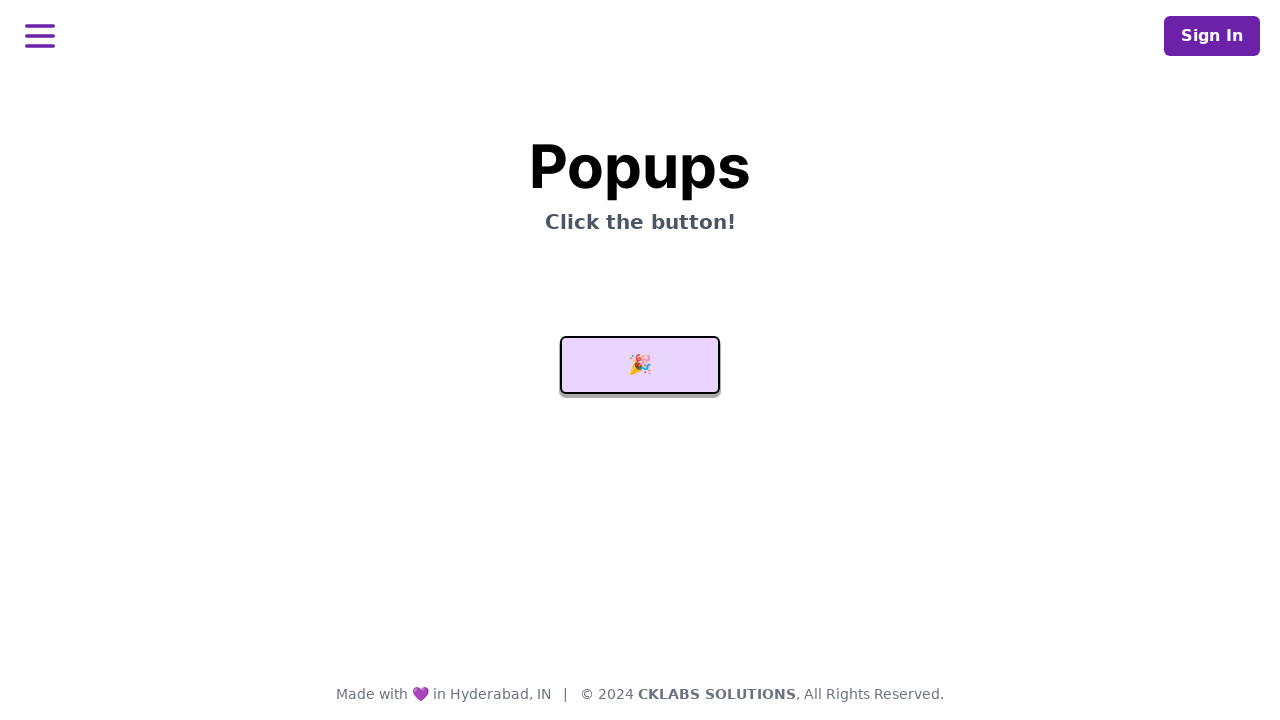

Clicked launcher button to open modal popup at (640, 365) on #launcher
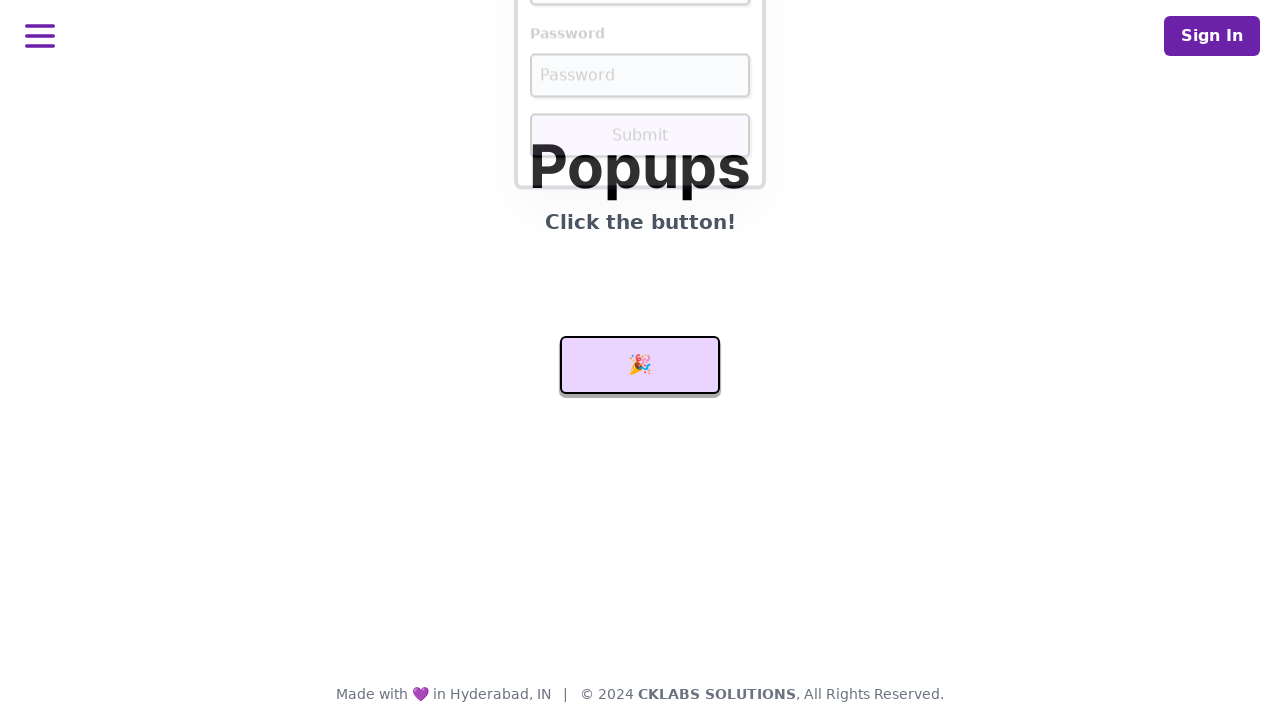

Modal appeared with username field visible
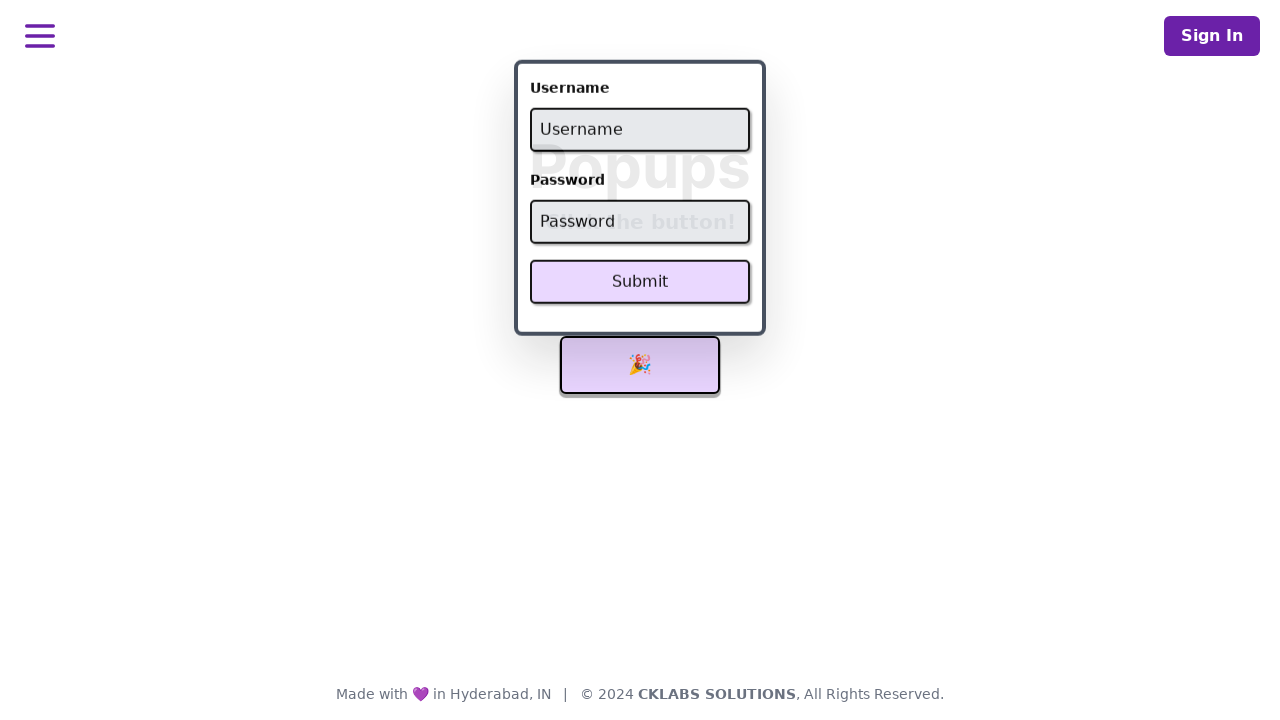

Filled username field with 'admin' on #username
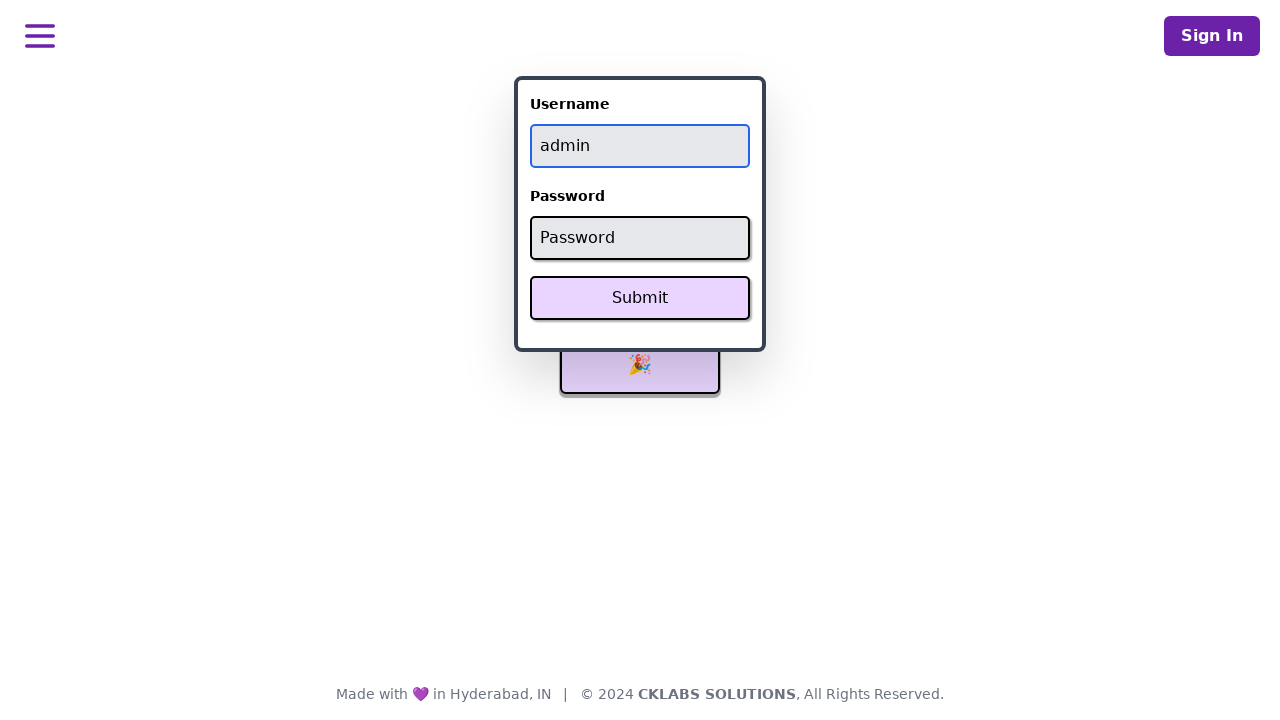

Filled password field with 'password' on #password
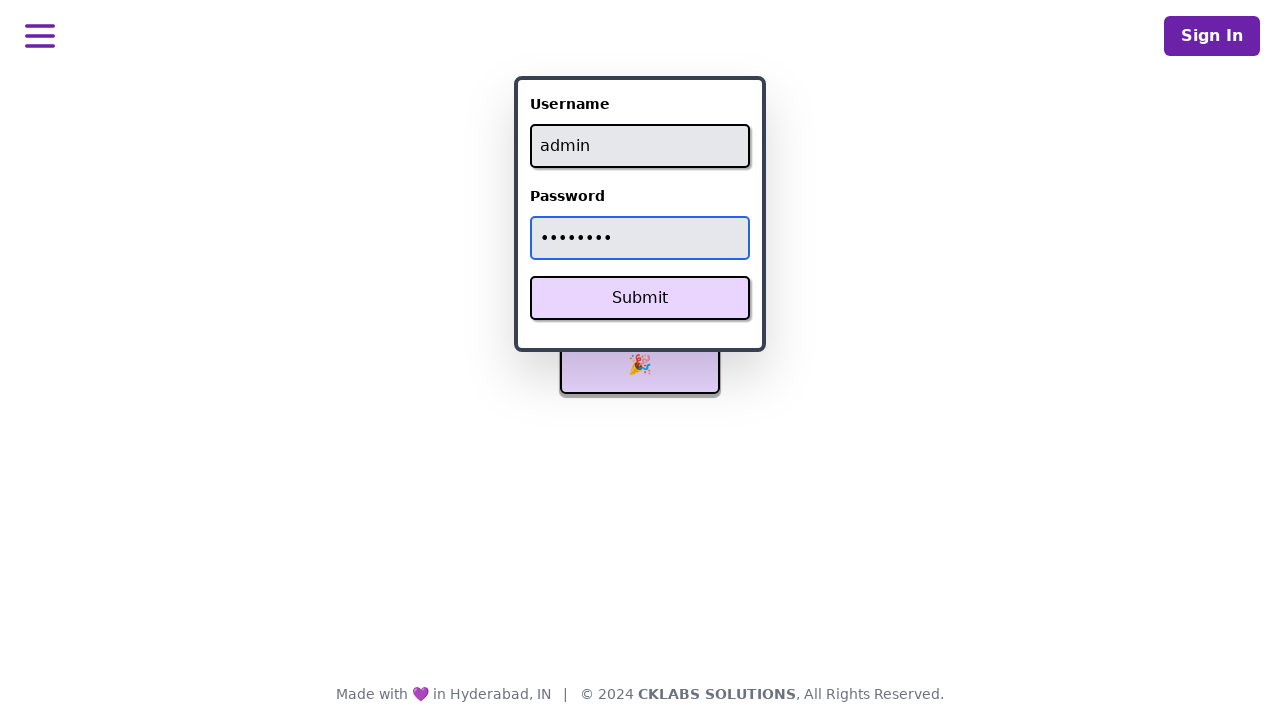

Clicked Submit button to submit form at (640, 298) on xpath=//button[text()='Submit']
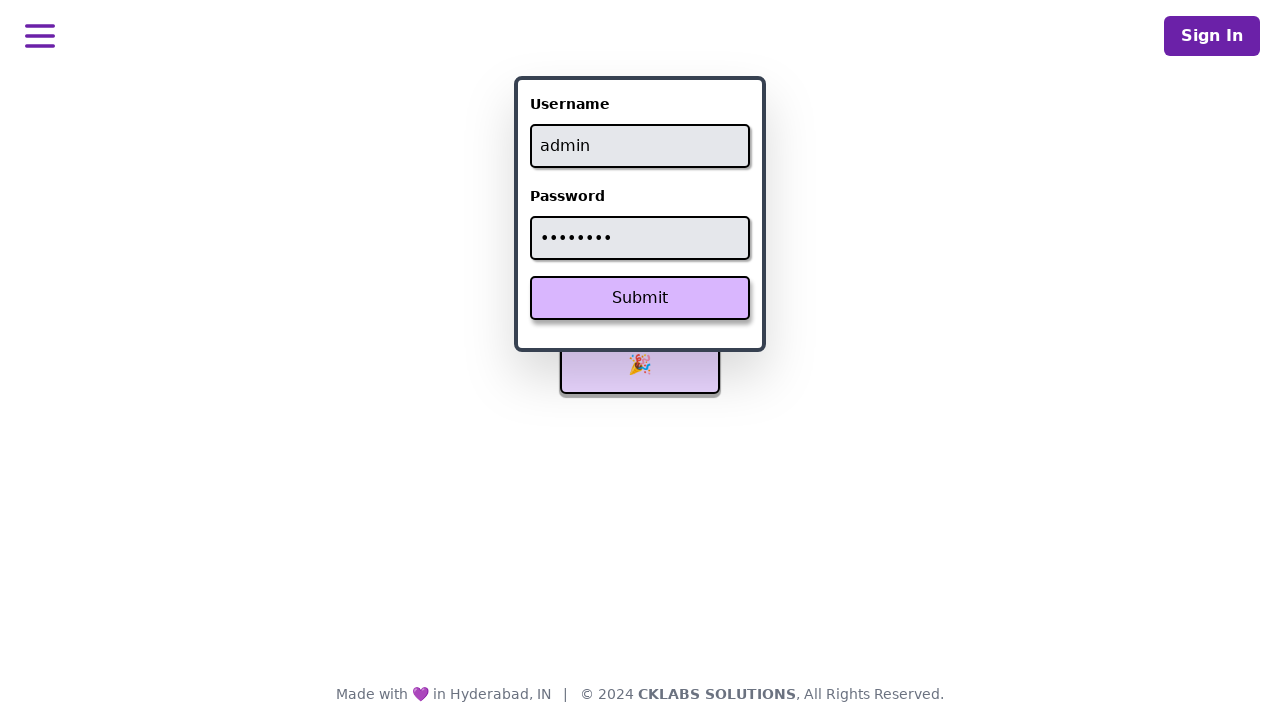

Success message appeared after form submission
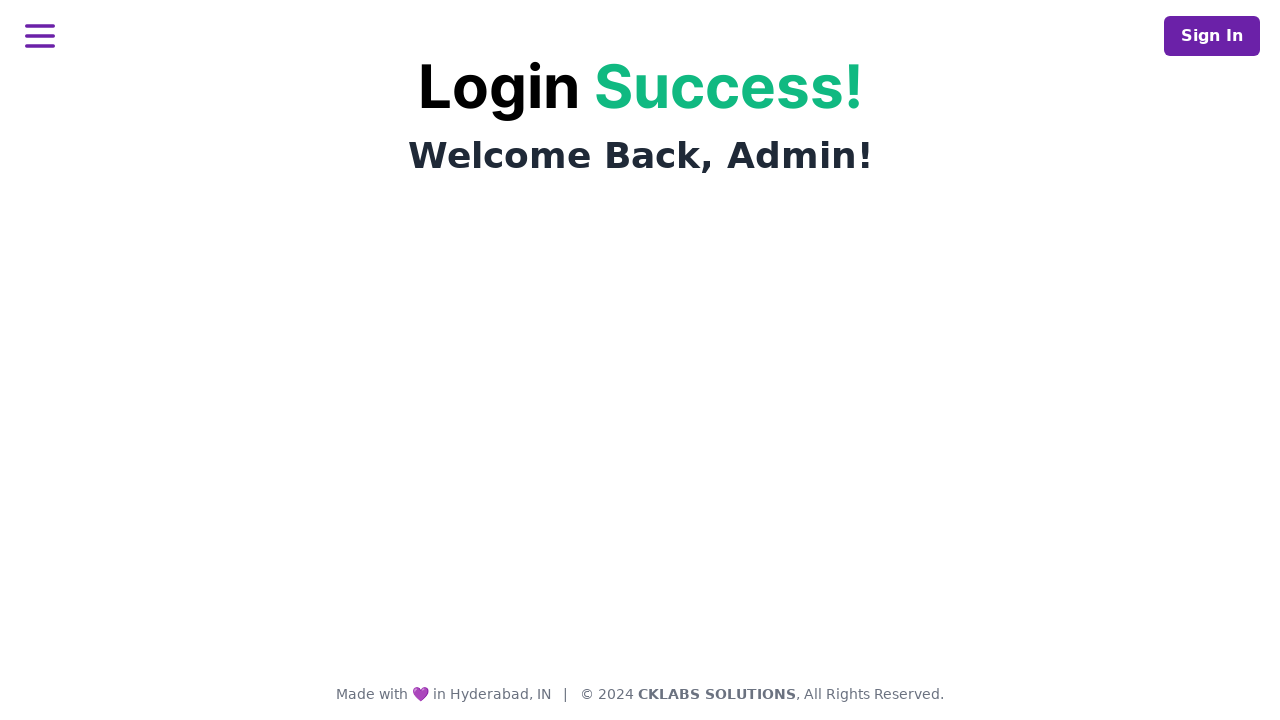

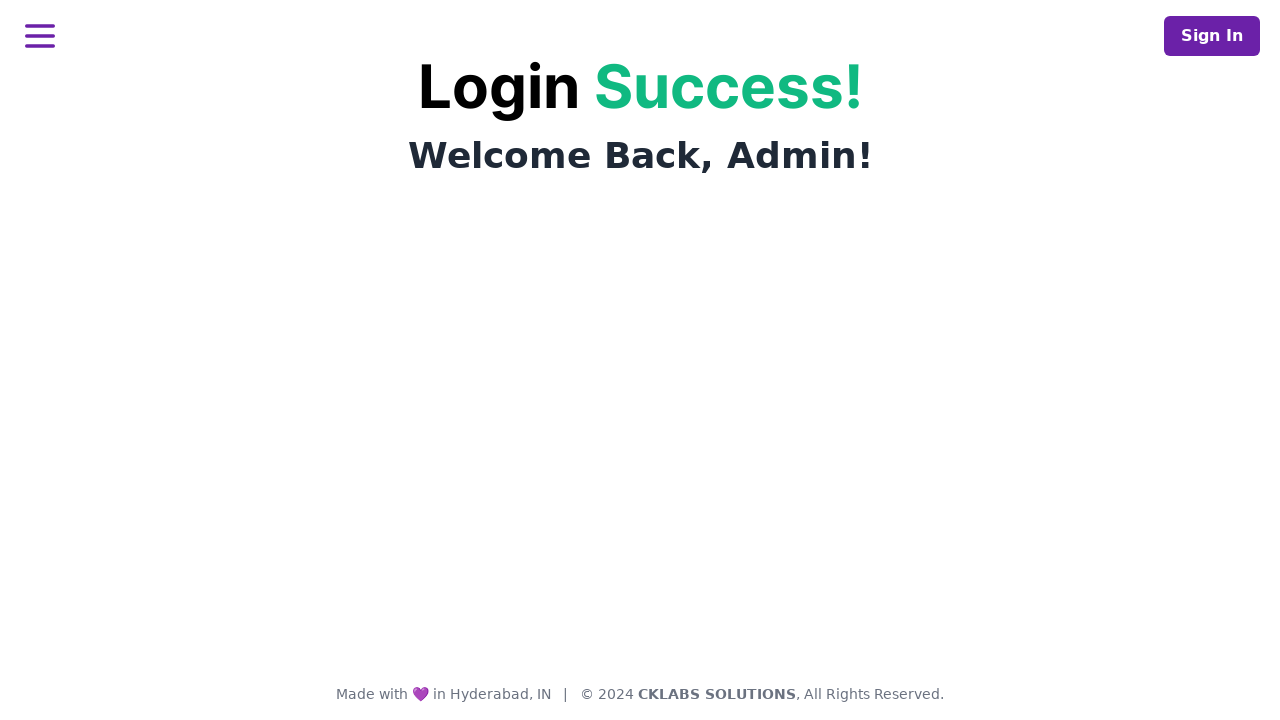